Tests logout functionality and verifies that accessing protected route redirects to login page

Starting URL: https://vue-demo.daniel-avellaneda.com/home

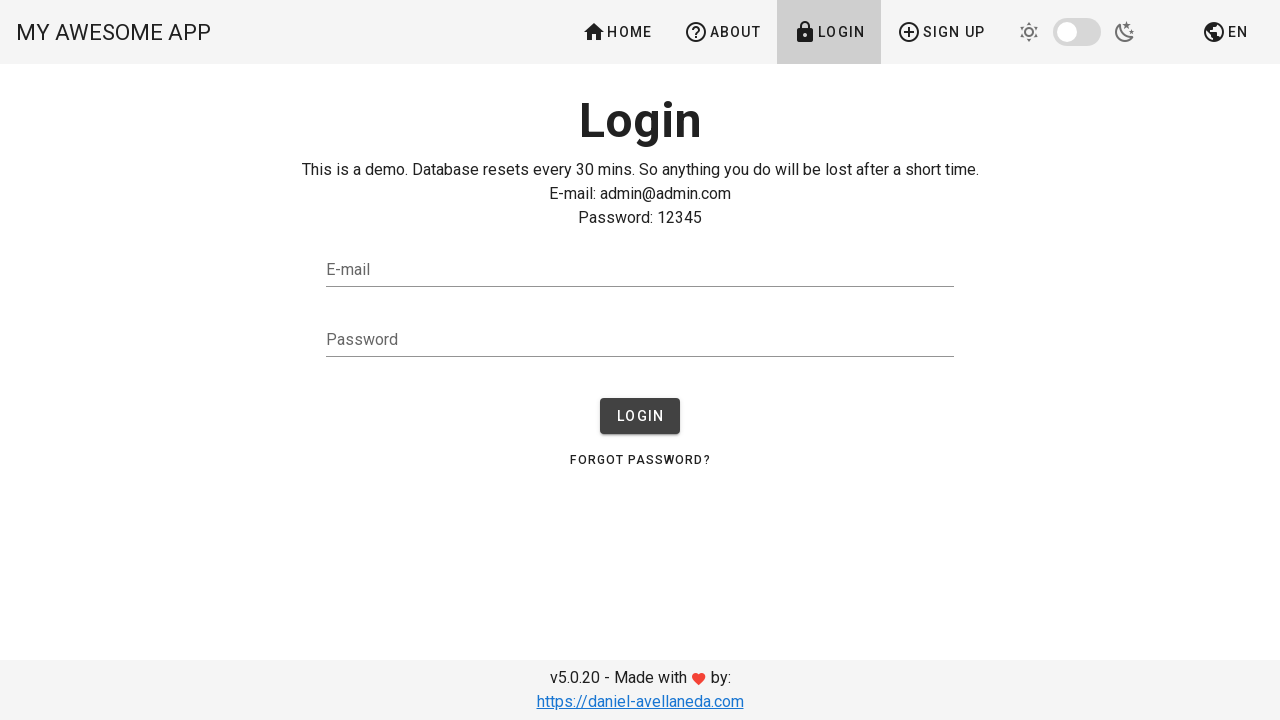

Filled email field with 'admin@admin.com' on #email
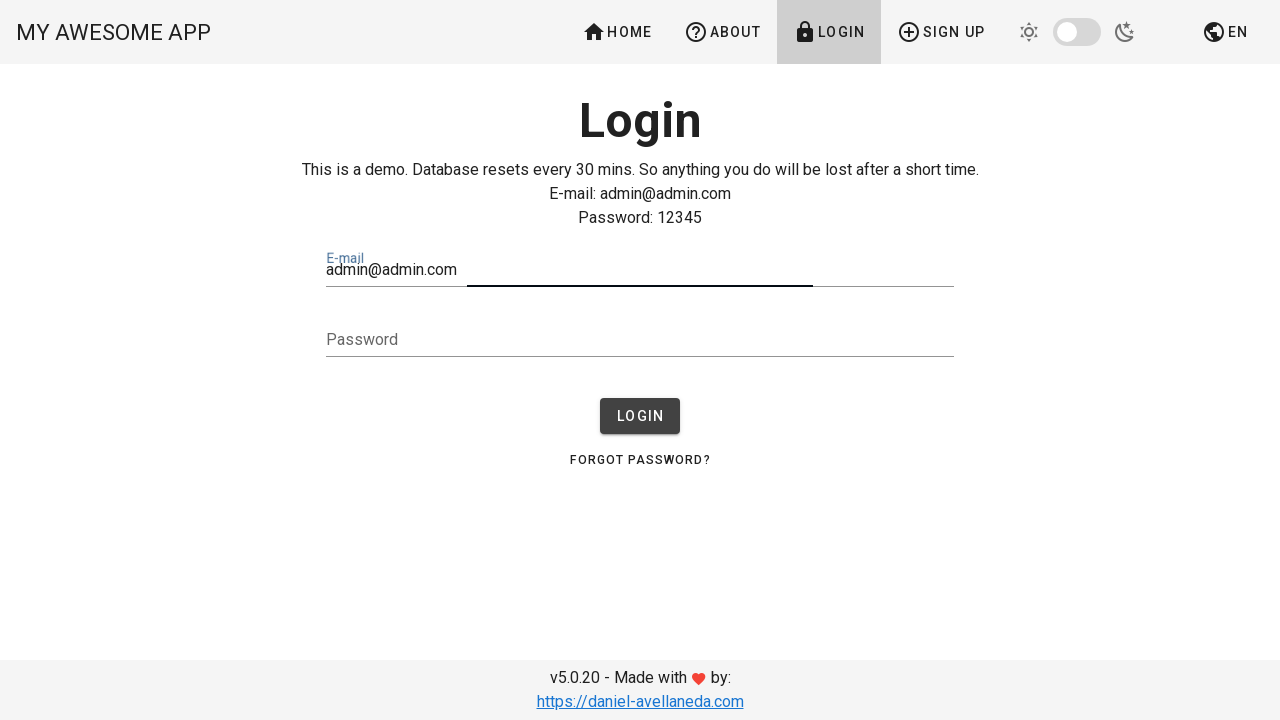

Filled password field with '12345' on #password
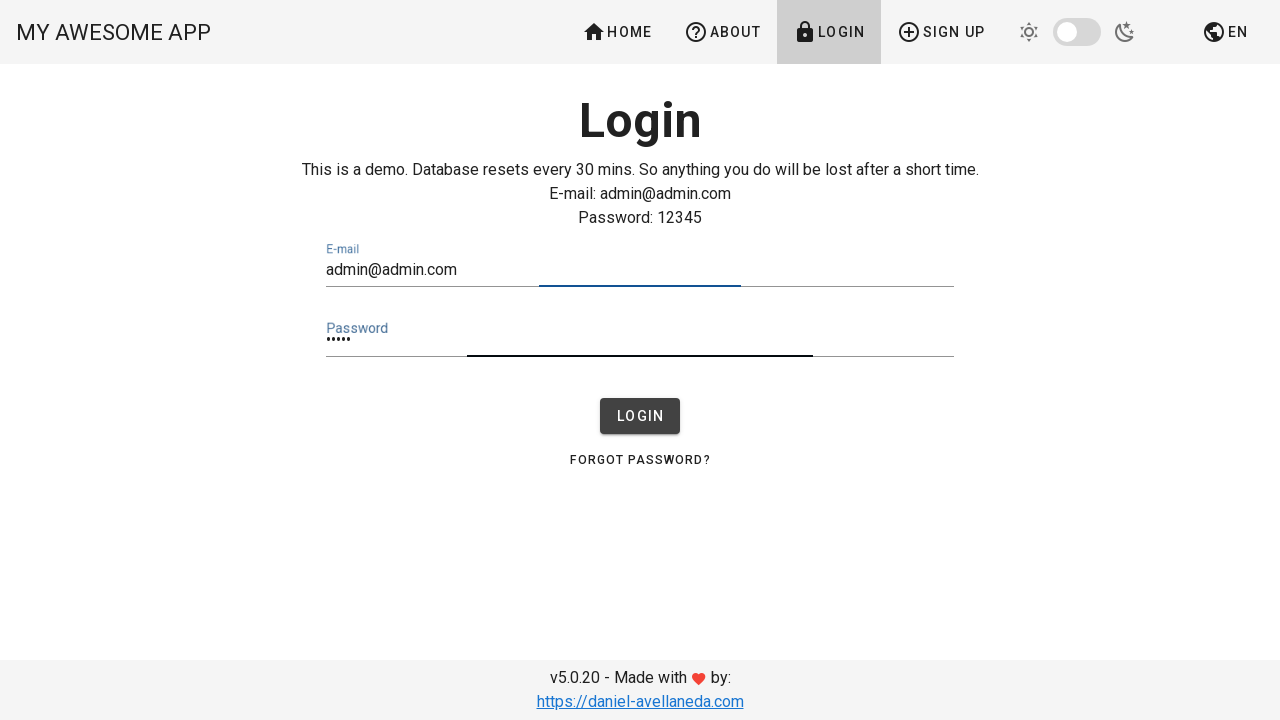

Clicked login button at (640, 416) on button[type='submit']
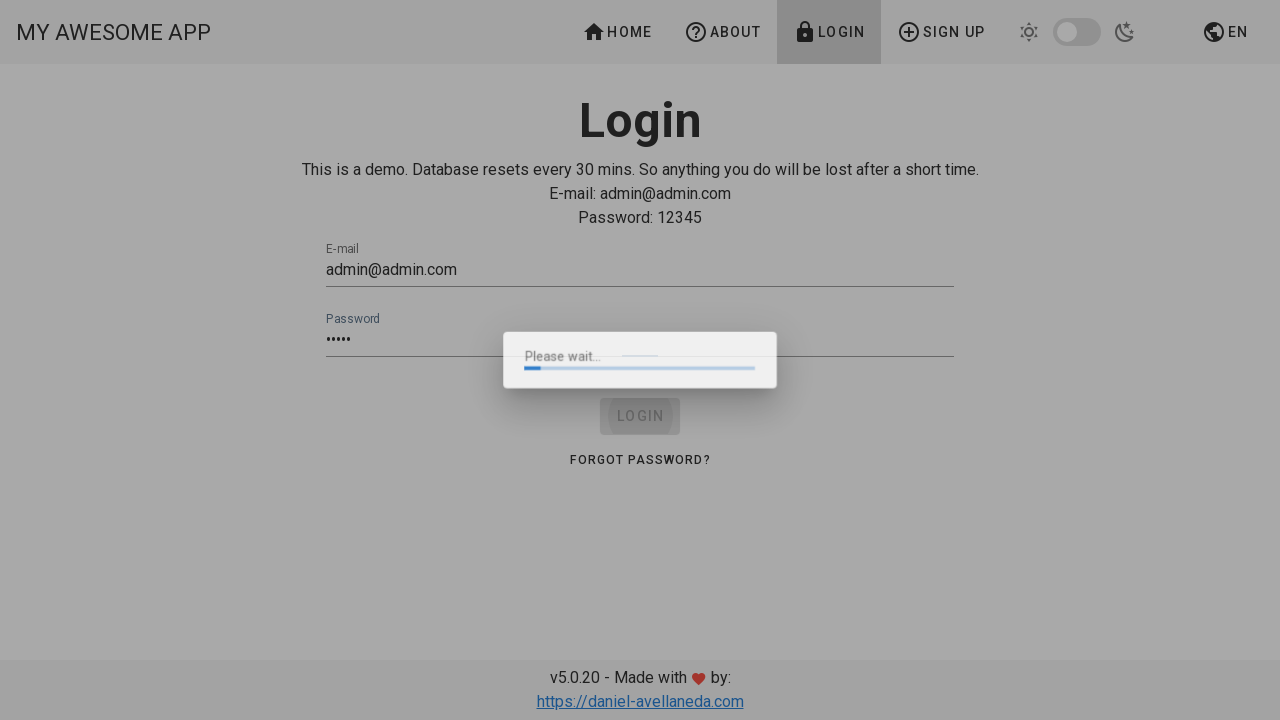

Waited for navigation to home page
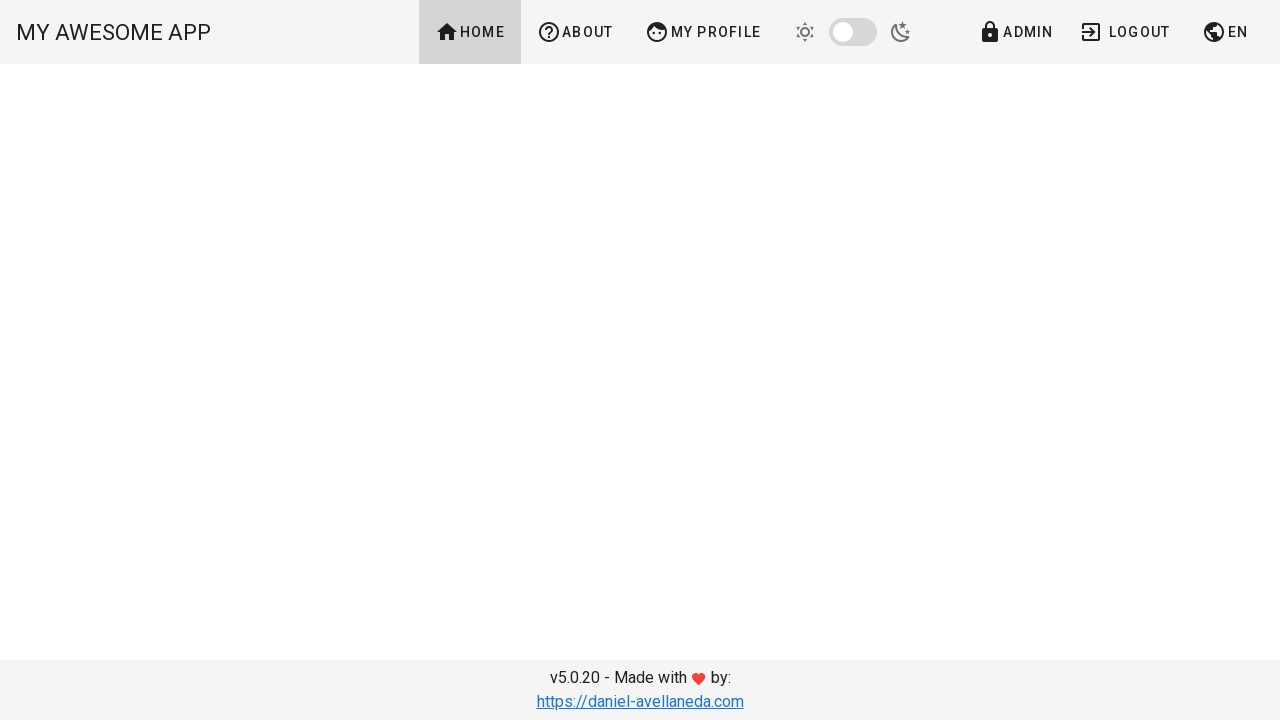

Clicked logout button at (1128, 32) on button:has-text('Logout')
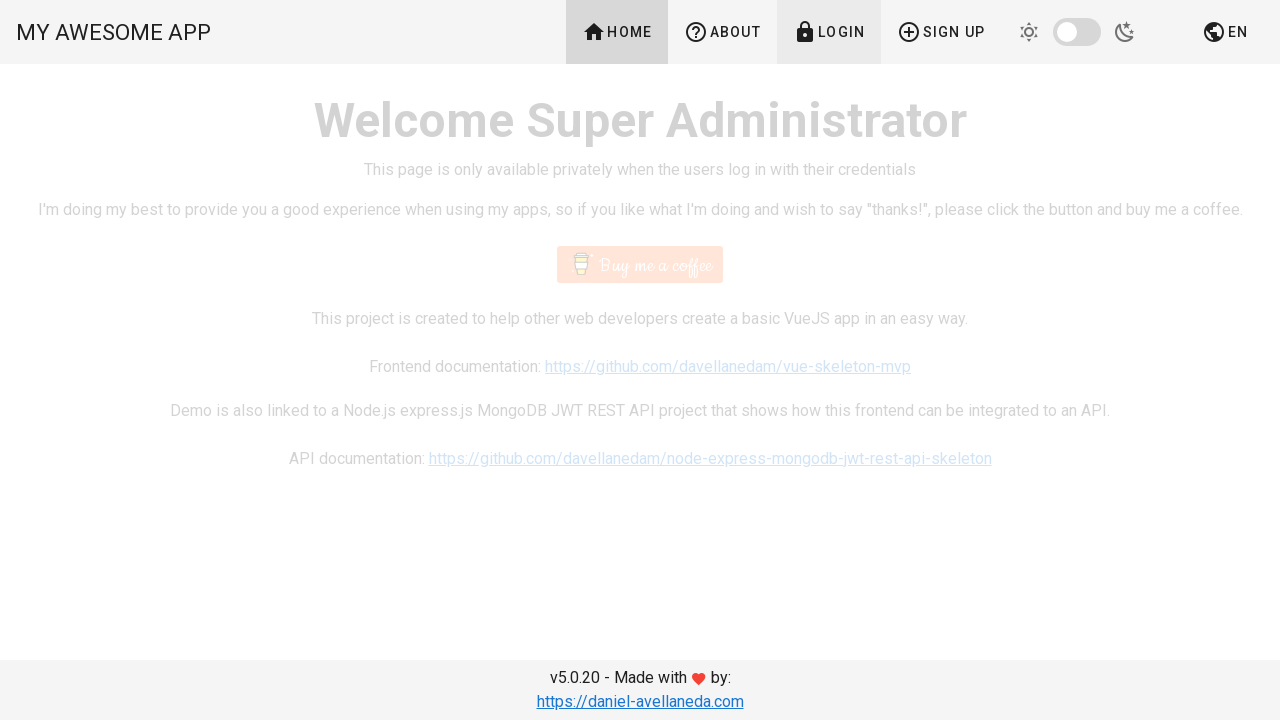

Verified redirect to login page after logout
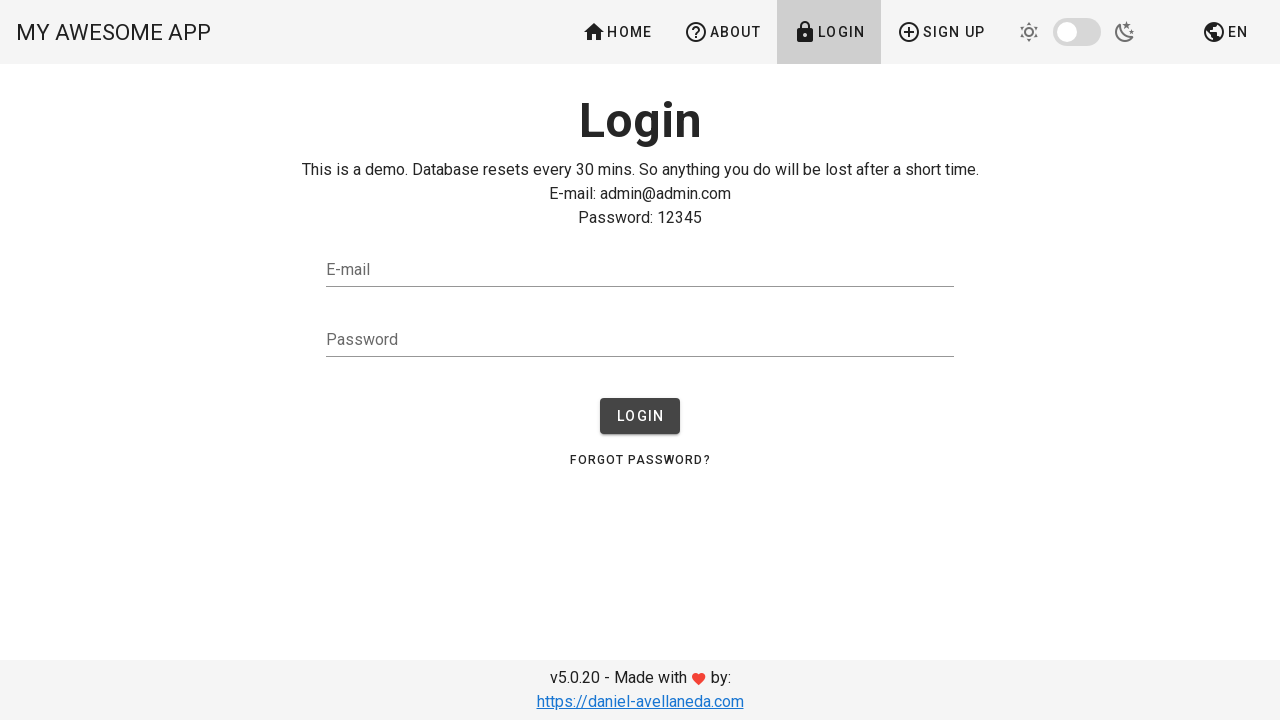

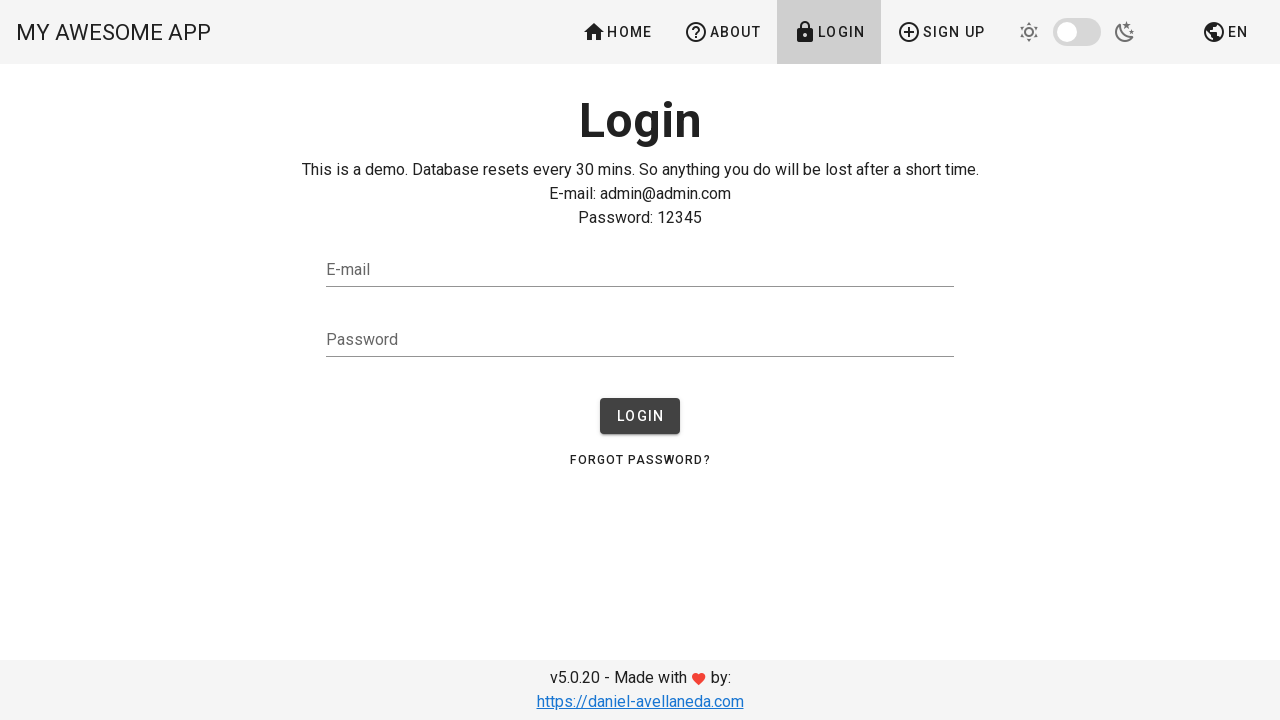